Navigates to Medium.com homepage and waits for the page to load completely

Starting URL: https://medium.com

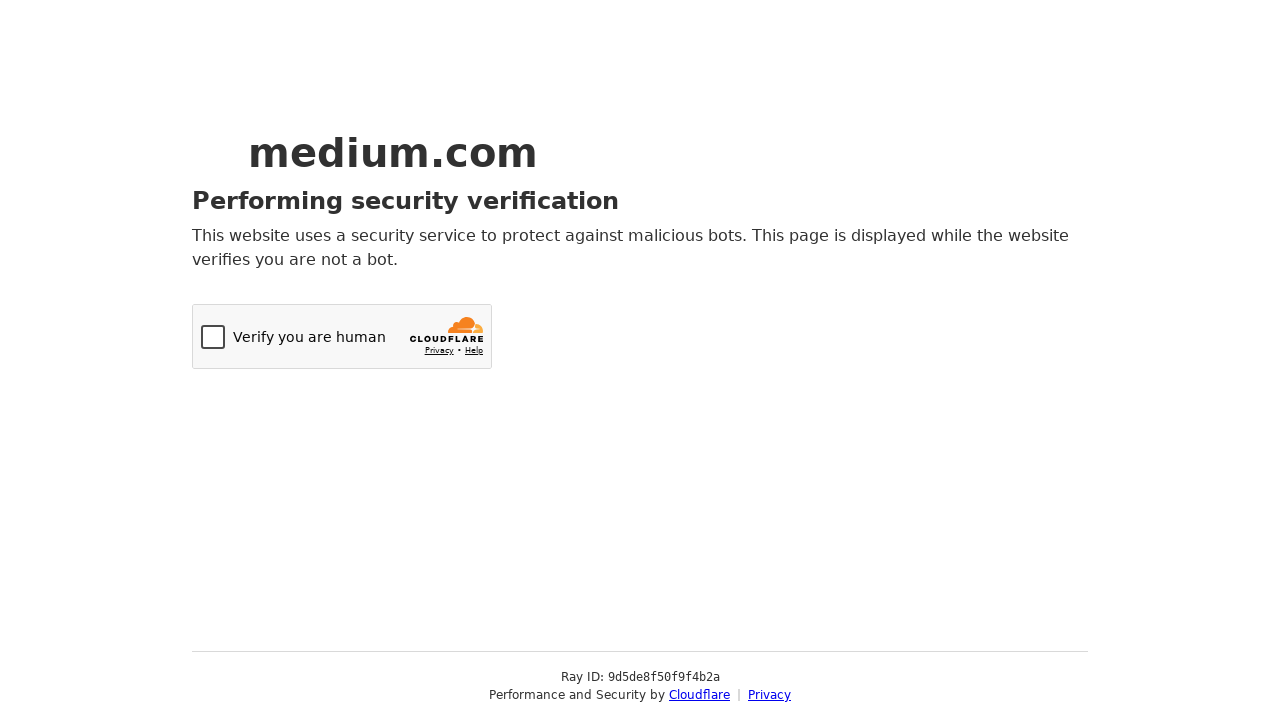

Set viewport size to 1920x1080
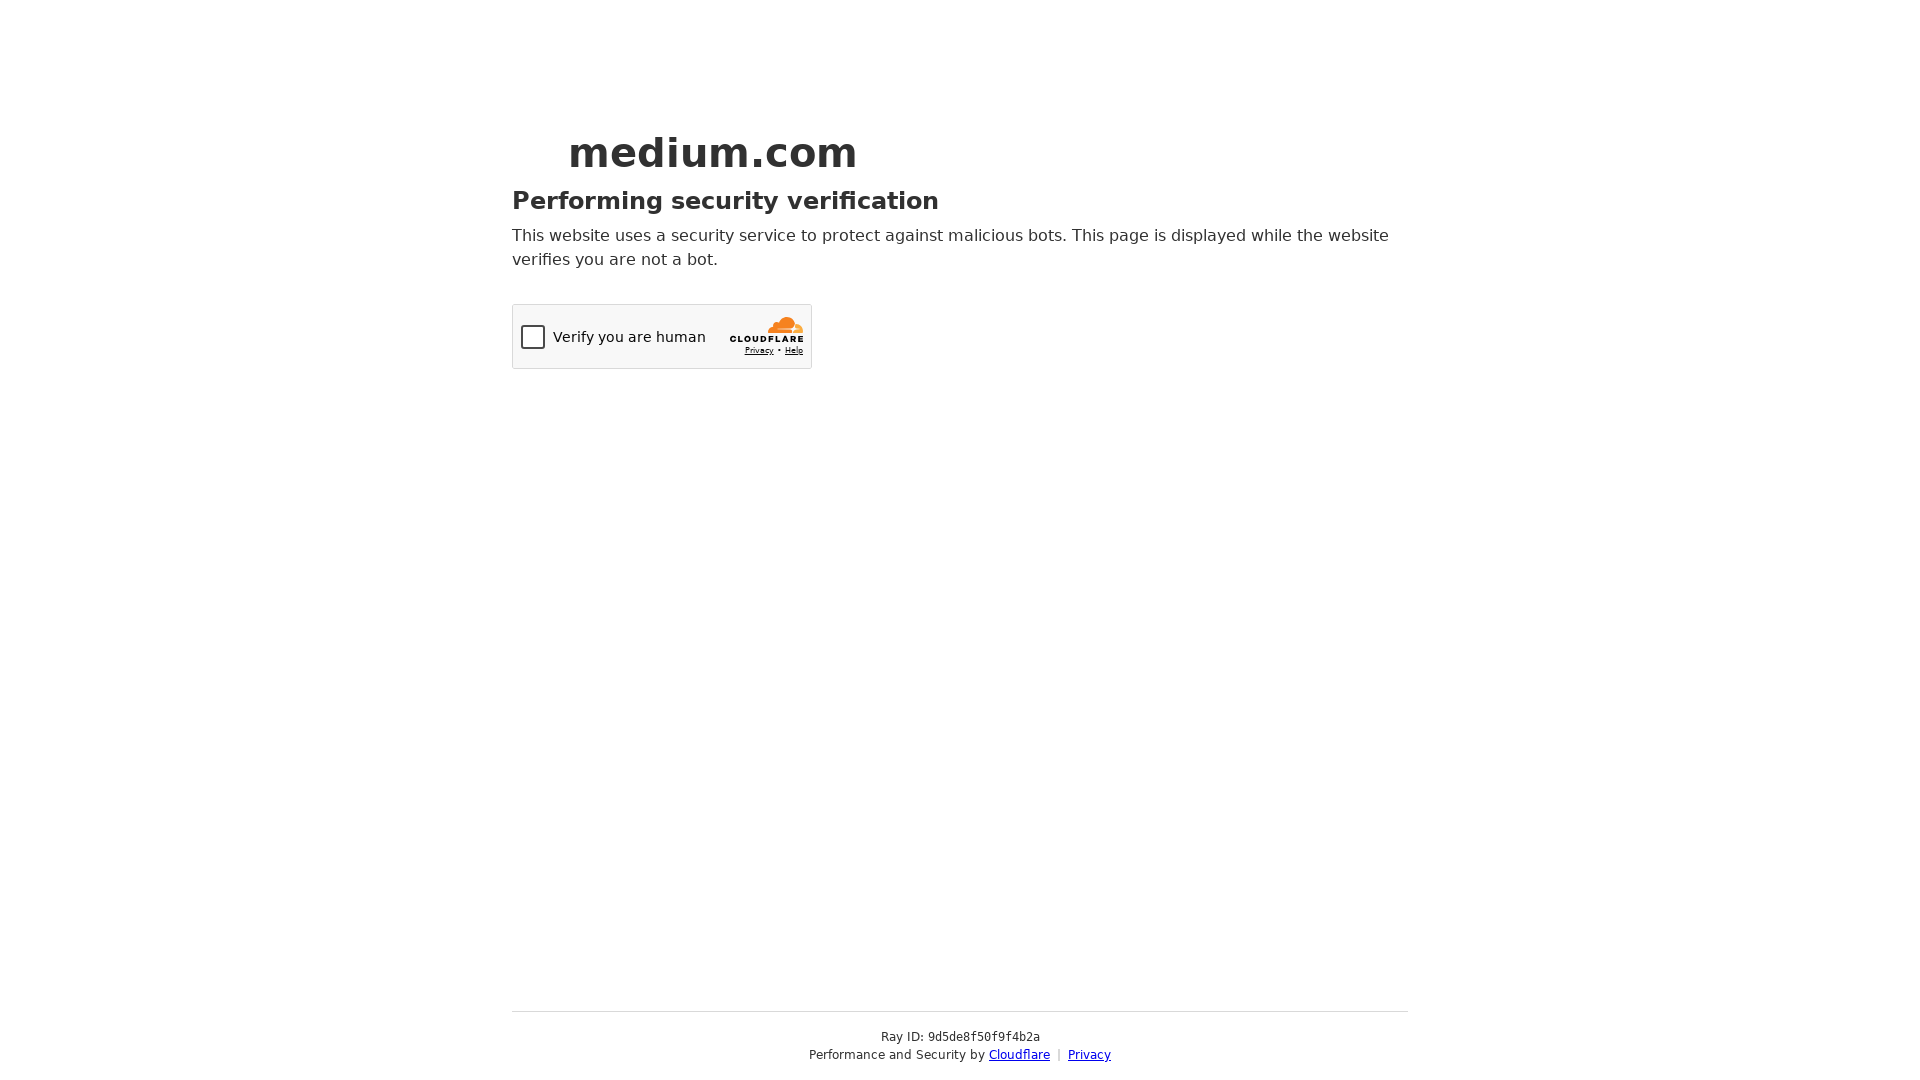

Waited for page network to reach idle state
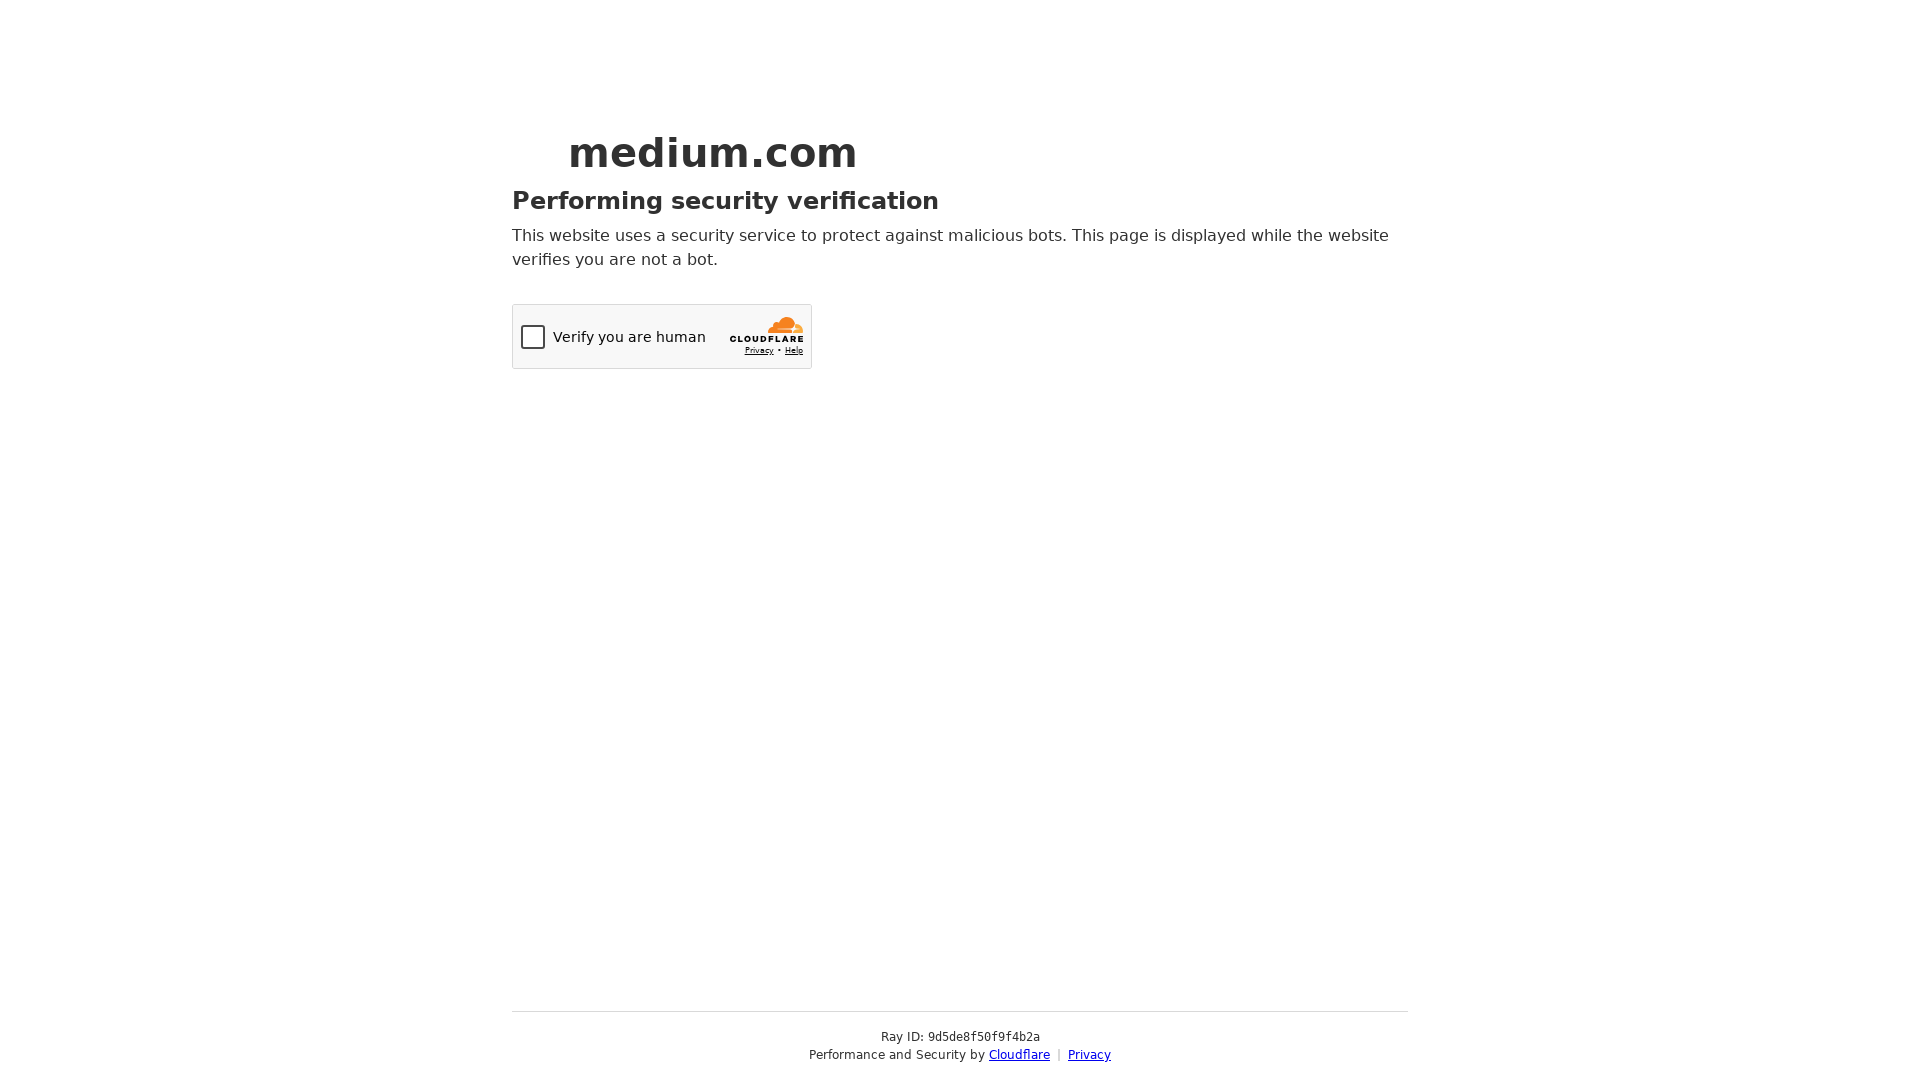

Waited 3 seconds for dynamic content to load
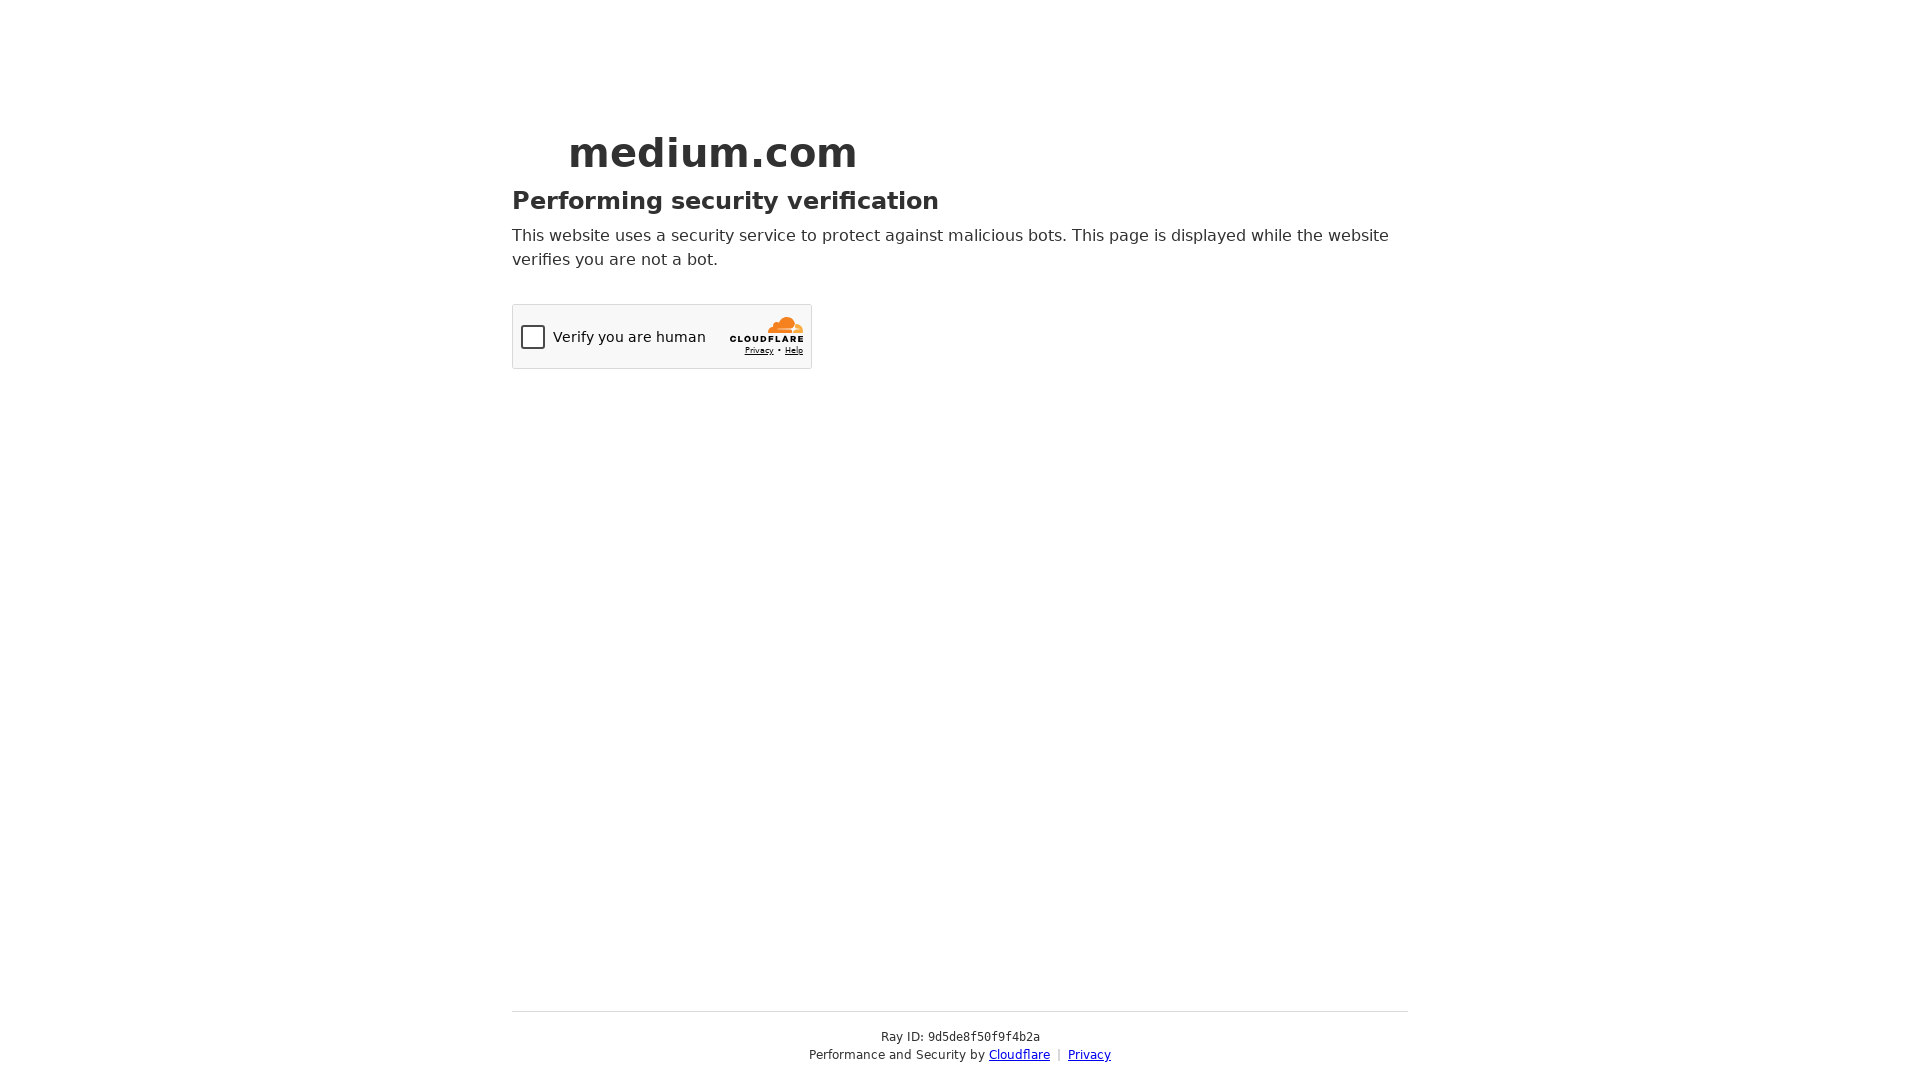

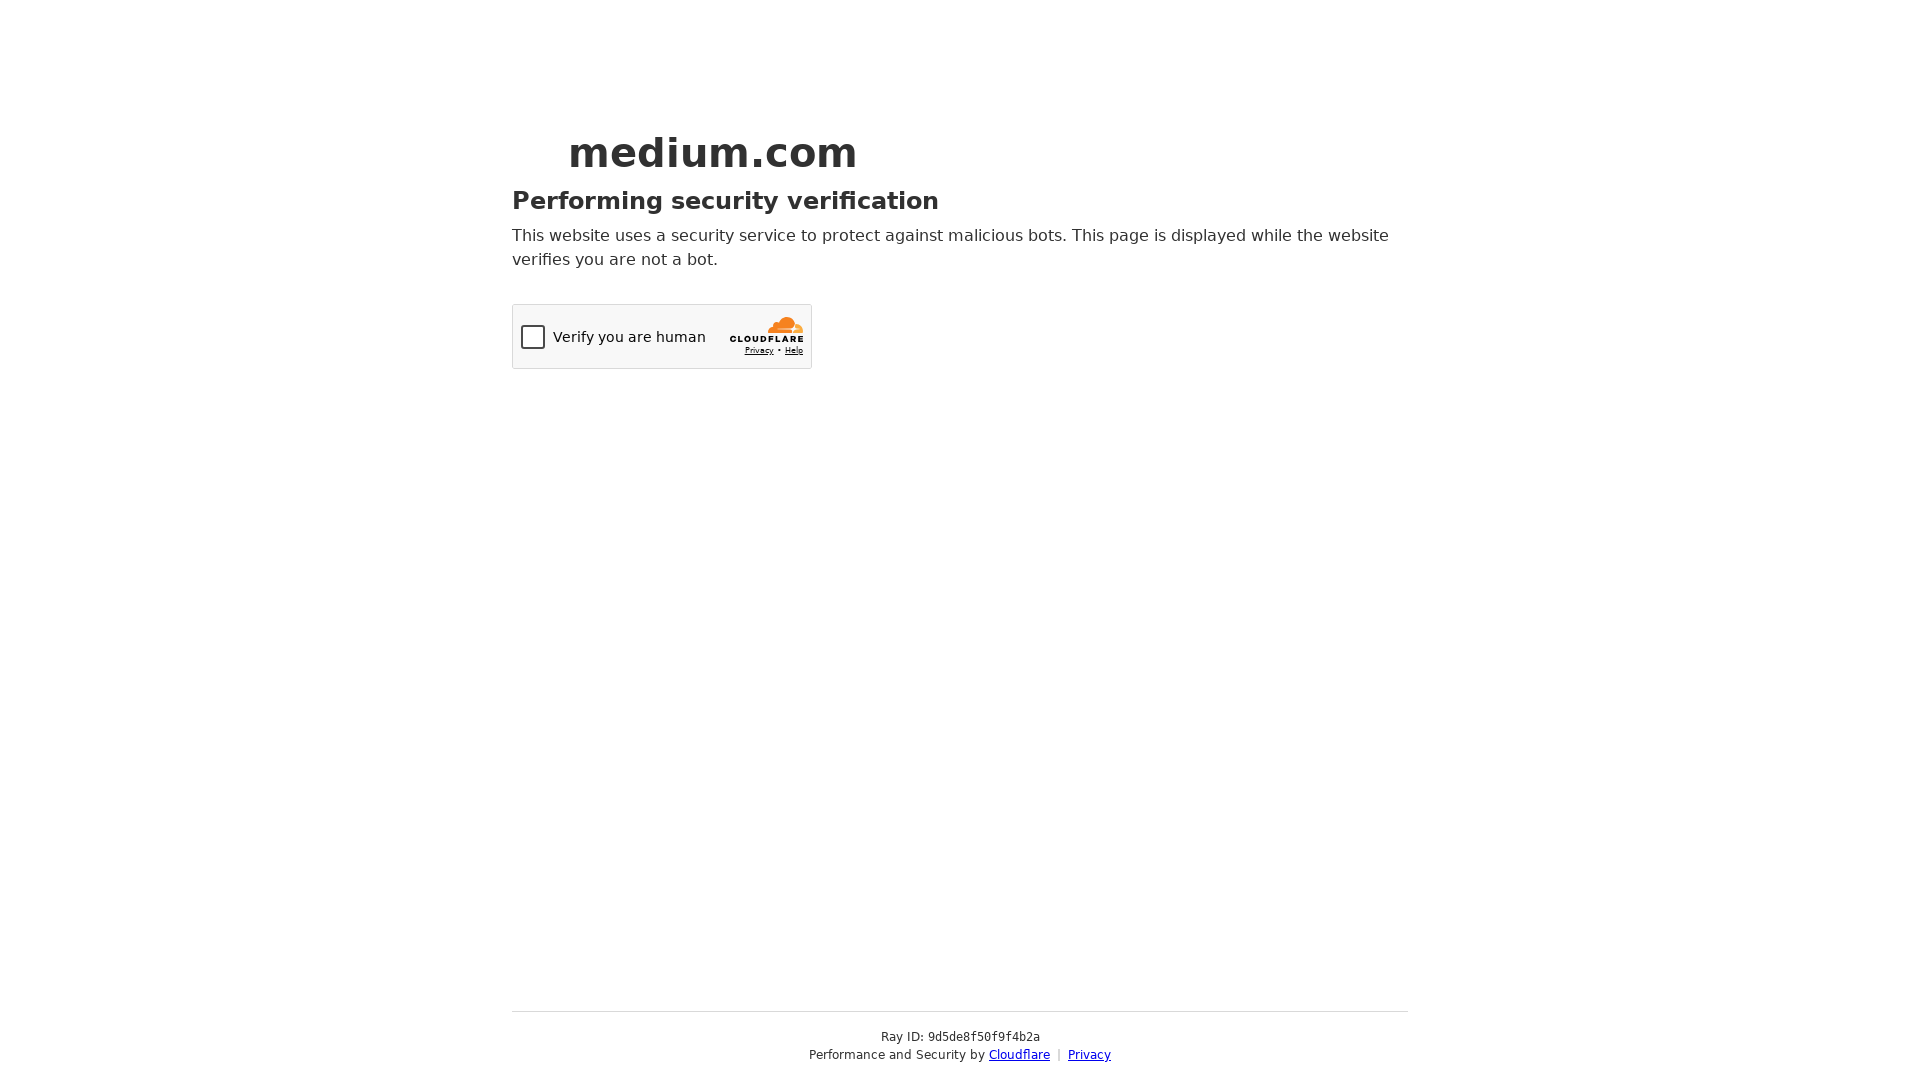